Tests navigation to a login form by clicking on a panel element and verifying the form loads

Starting URL: http://szuflandia.pjwstk.edu.pl/~s12669/TAU/panel/index.php

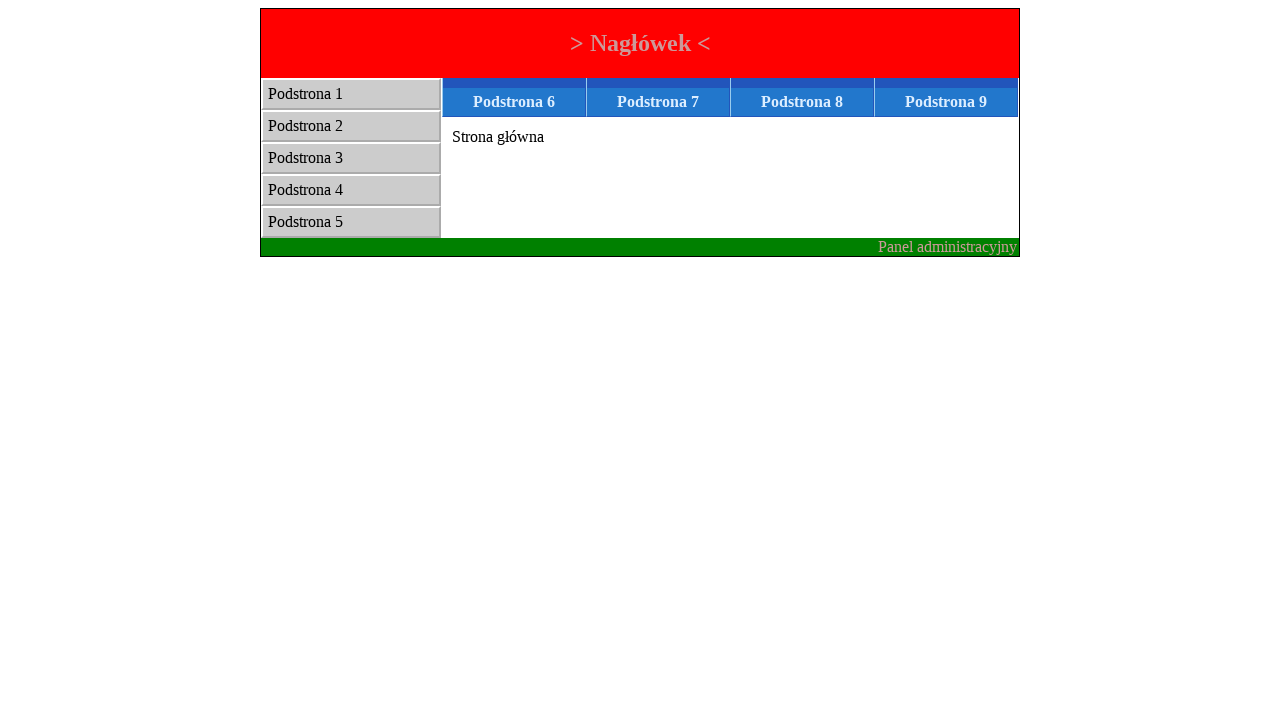

Panel element selector loaded
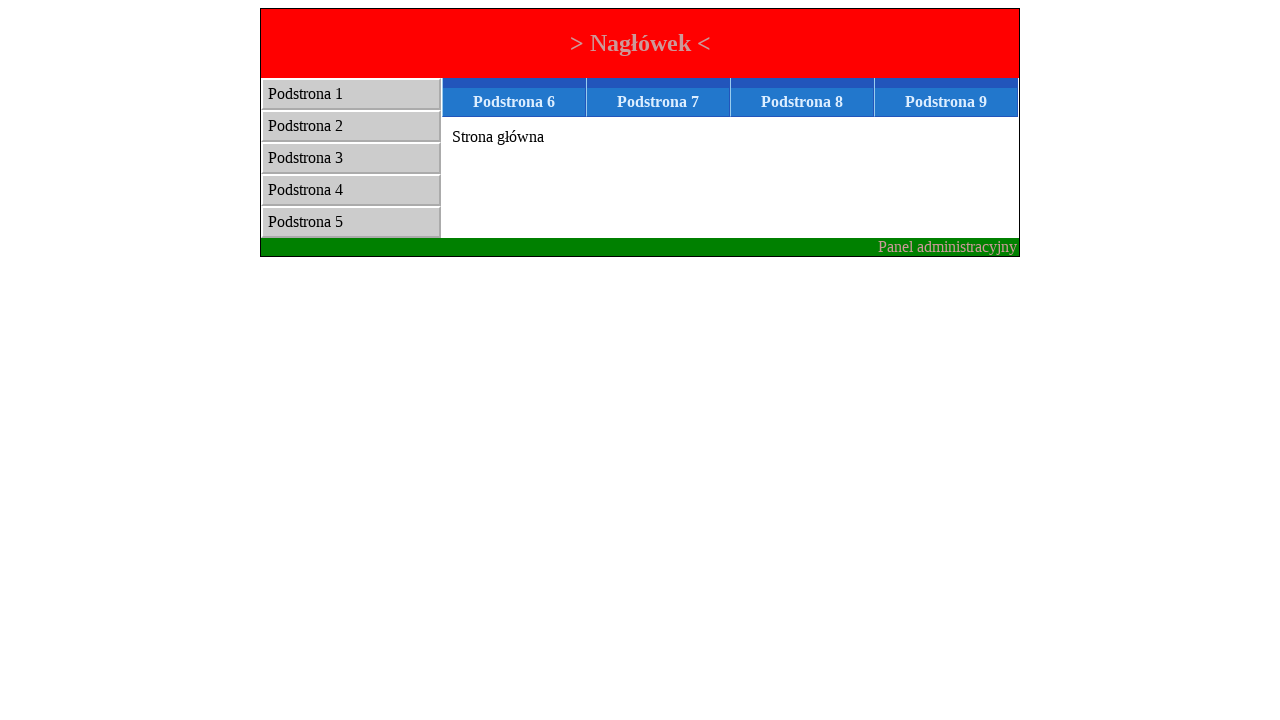

Clicked panel element to navigate to login form at (948, 246) on [name='panel']
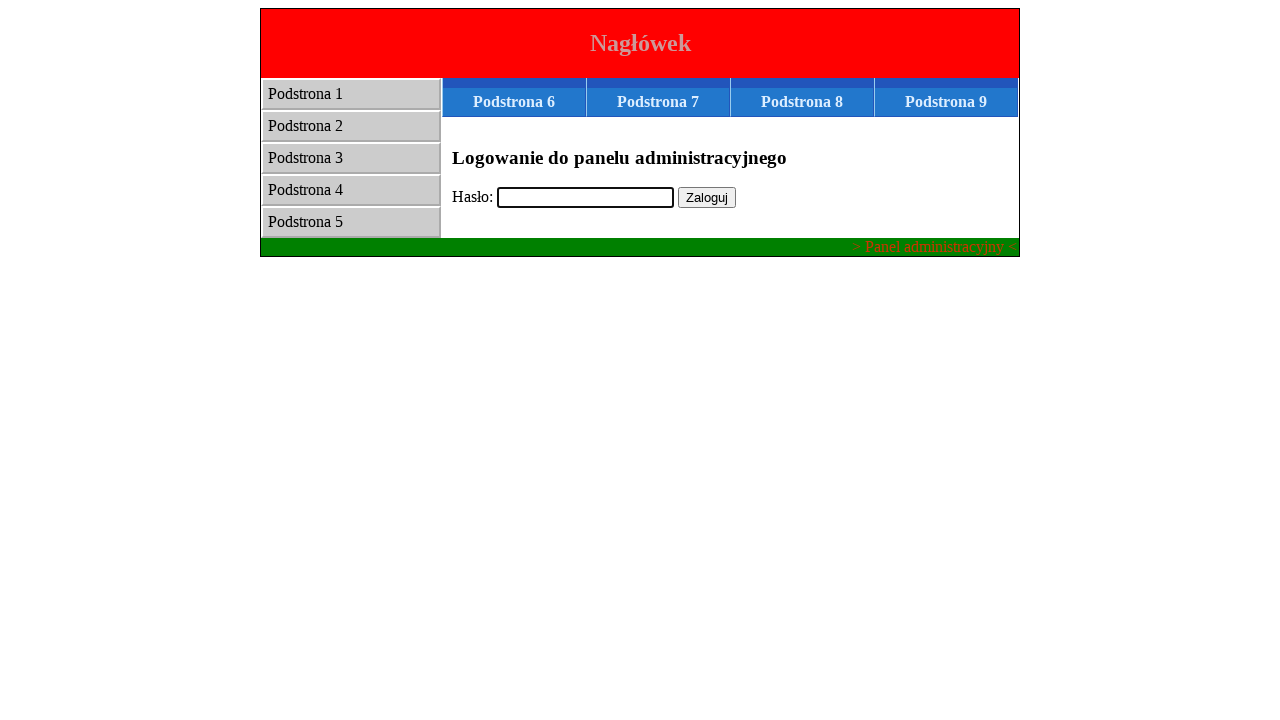

Login form page loaded successfully
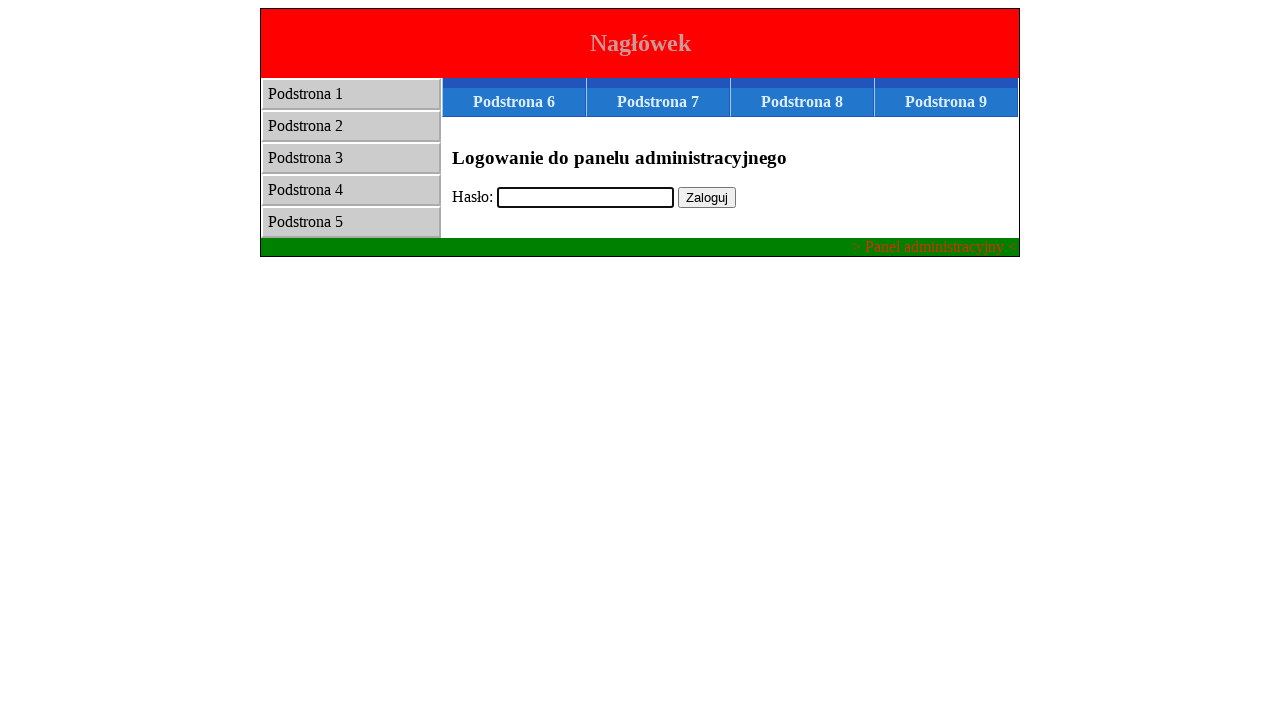

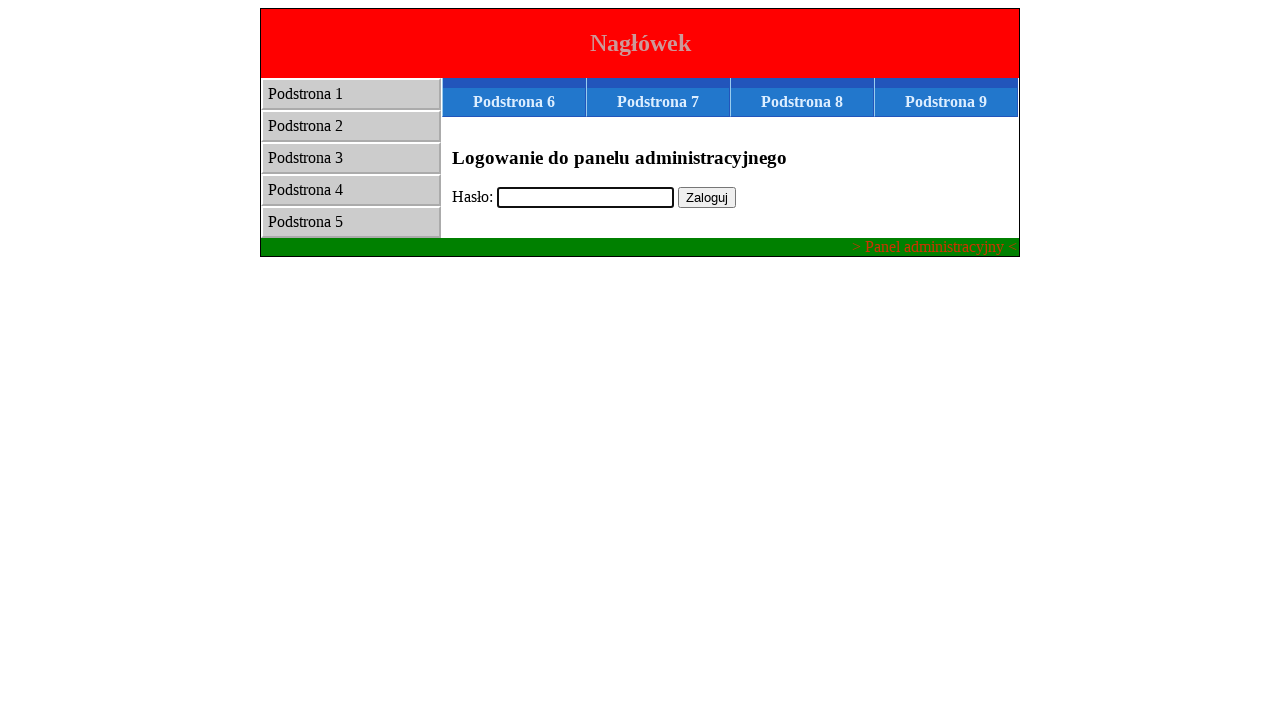